Tests dynamic content interaction by clicking a reveal button and then typing into a dynamically revealed input field

Starting URL: https://www.selenium.dev/selenium/web/dynamic.html

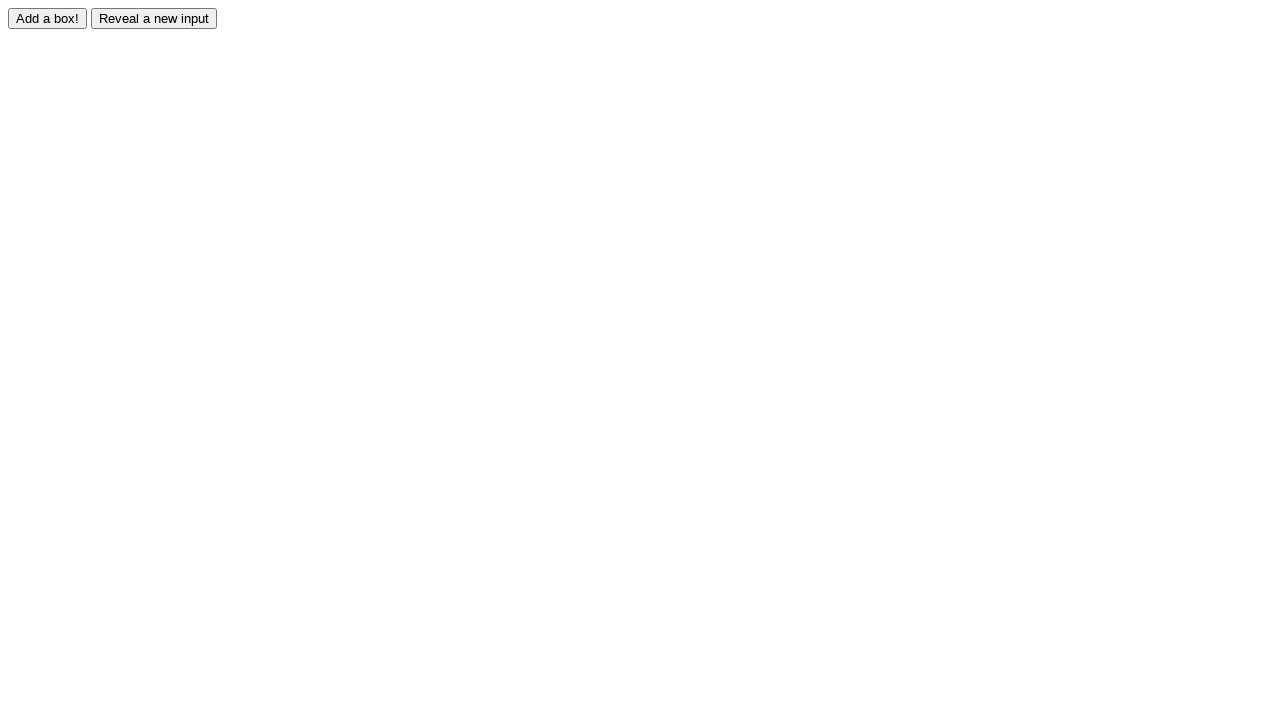

Clicked the reveal button to show hidden input field at (154, 18) on #reveal
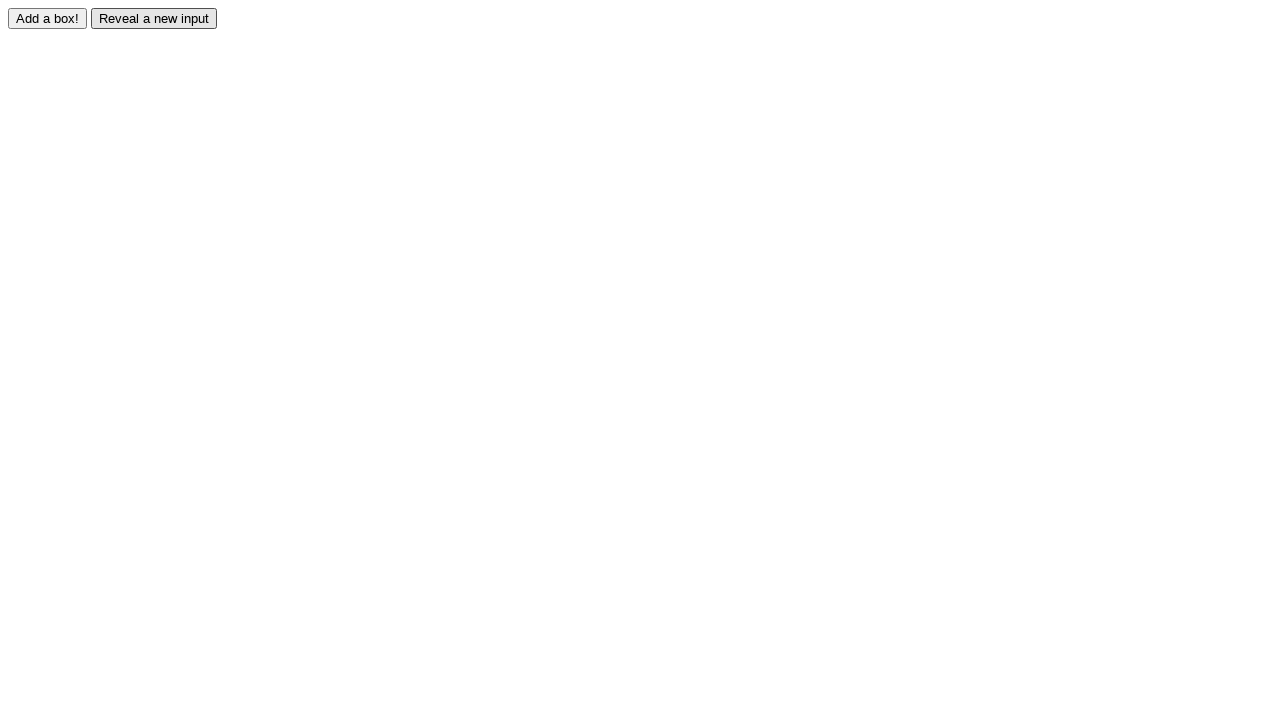

Typed 'Hello!' into the dynamically revealed input field on #revealed
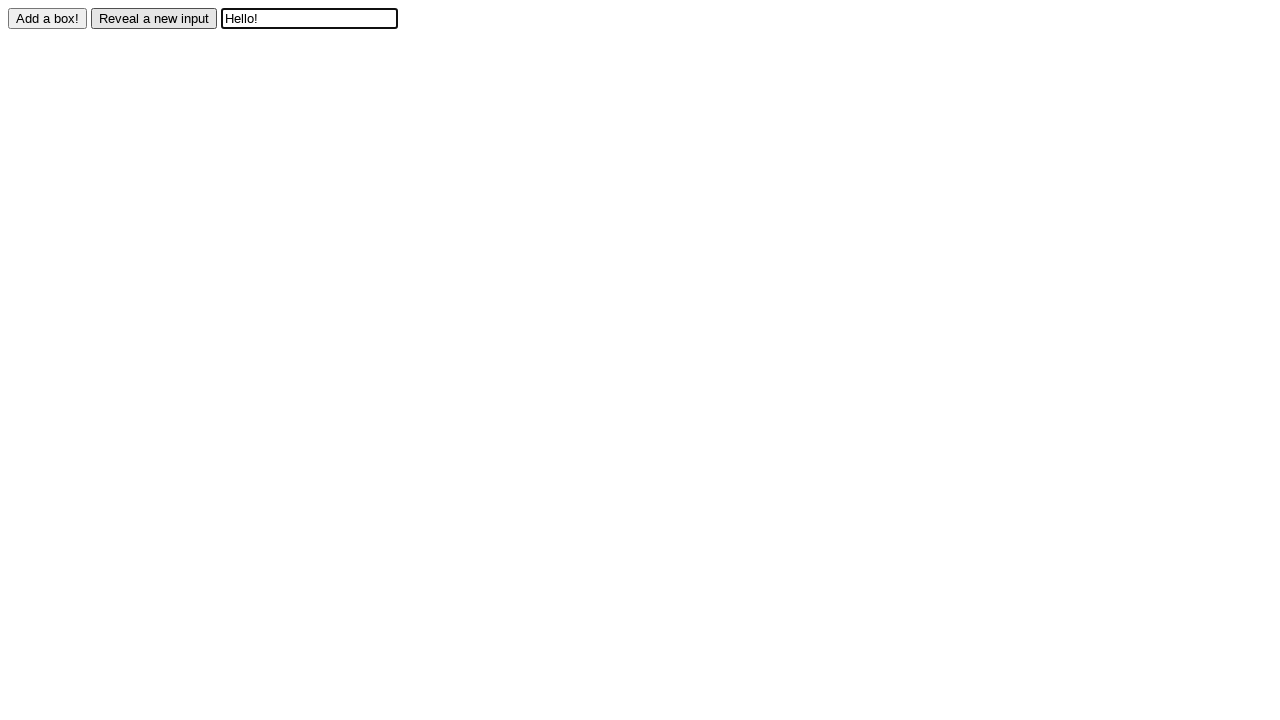

Verified that the input field contains the expected value 'Hello!'
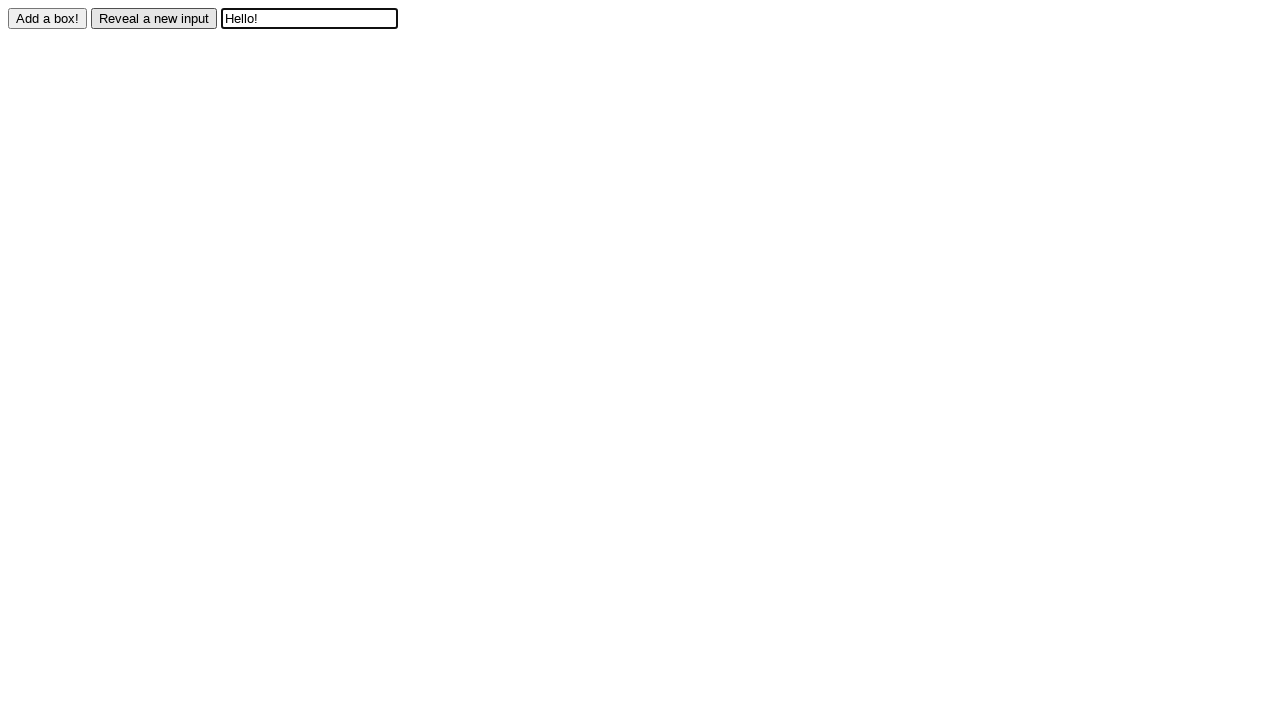

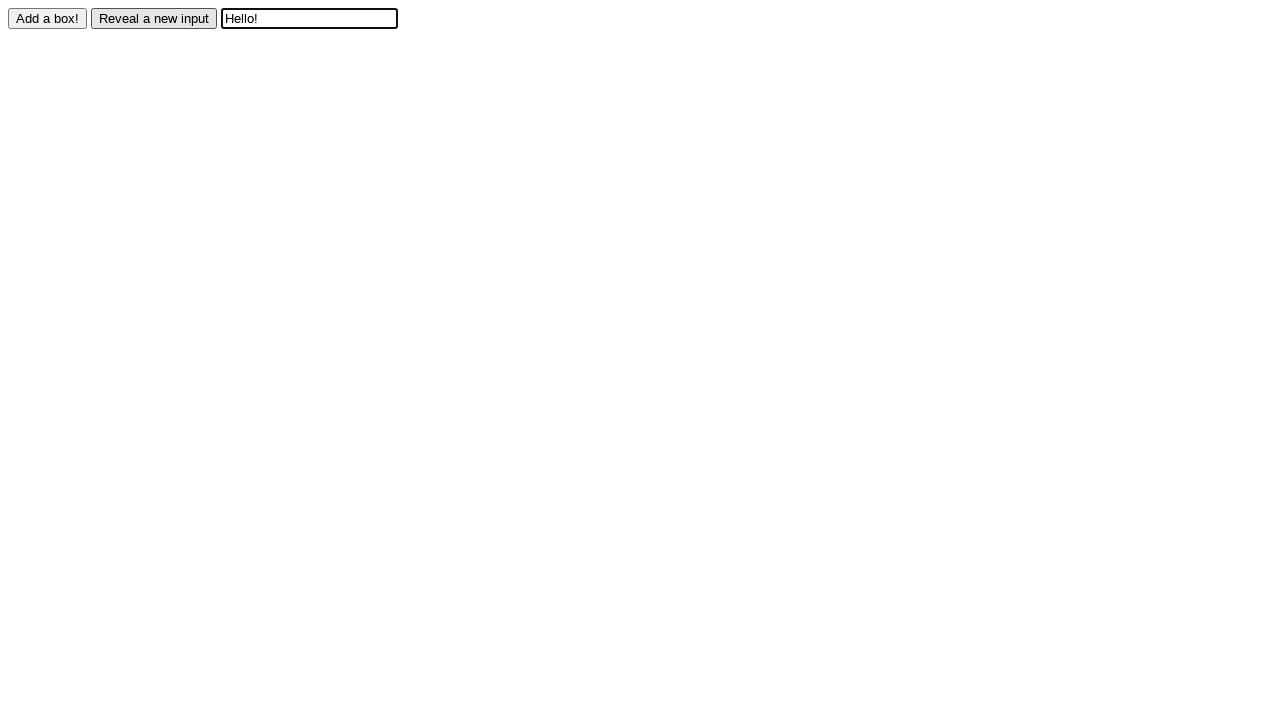